Tests a p5.js canvas application by sending random directional arrow key inputs, simulating random movement in a keyboard-controlled game.

Starting URL: https://msbundles.github.io/Bundles-Personal-Programming-Betterment/p5/1-Dots/

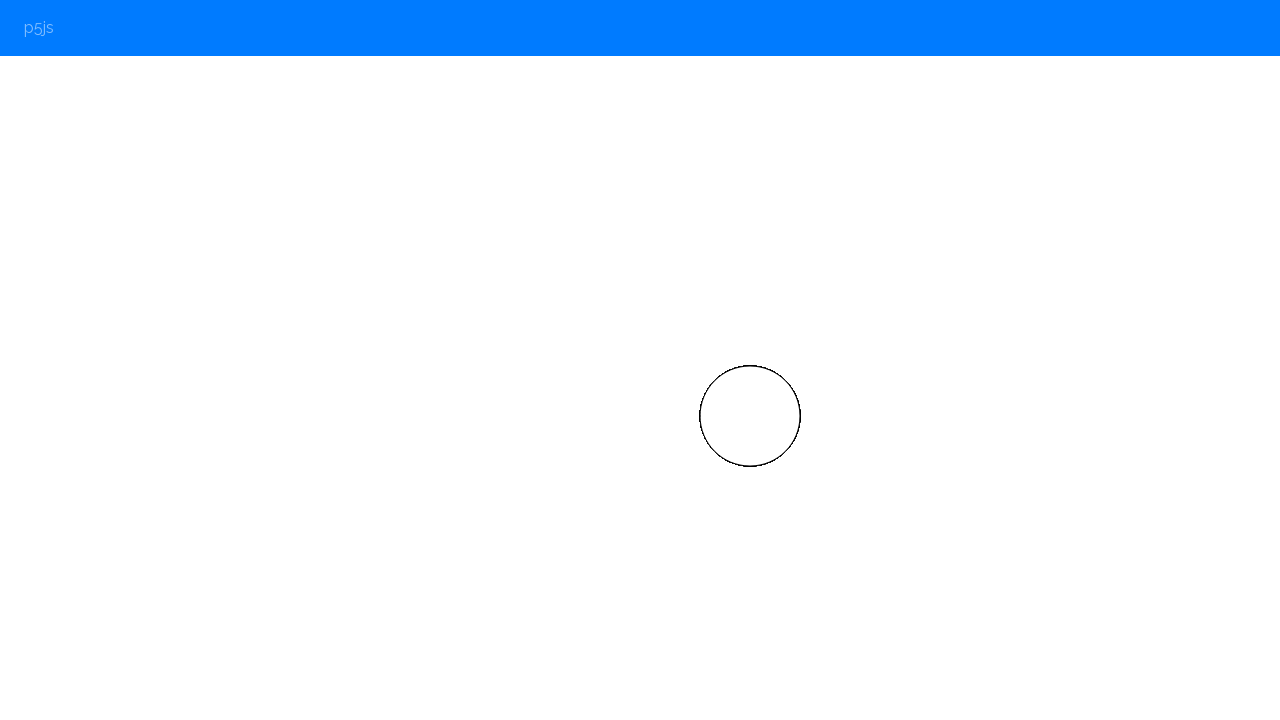

Navigated to p5.js Dots application
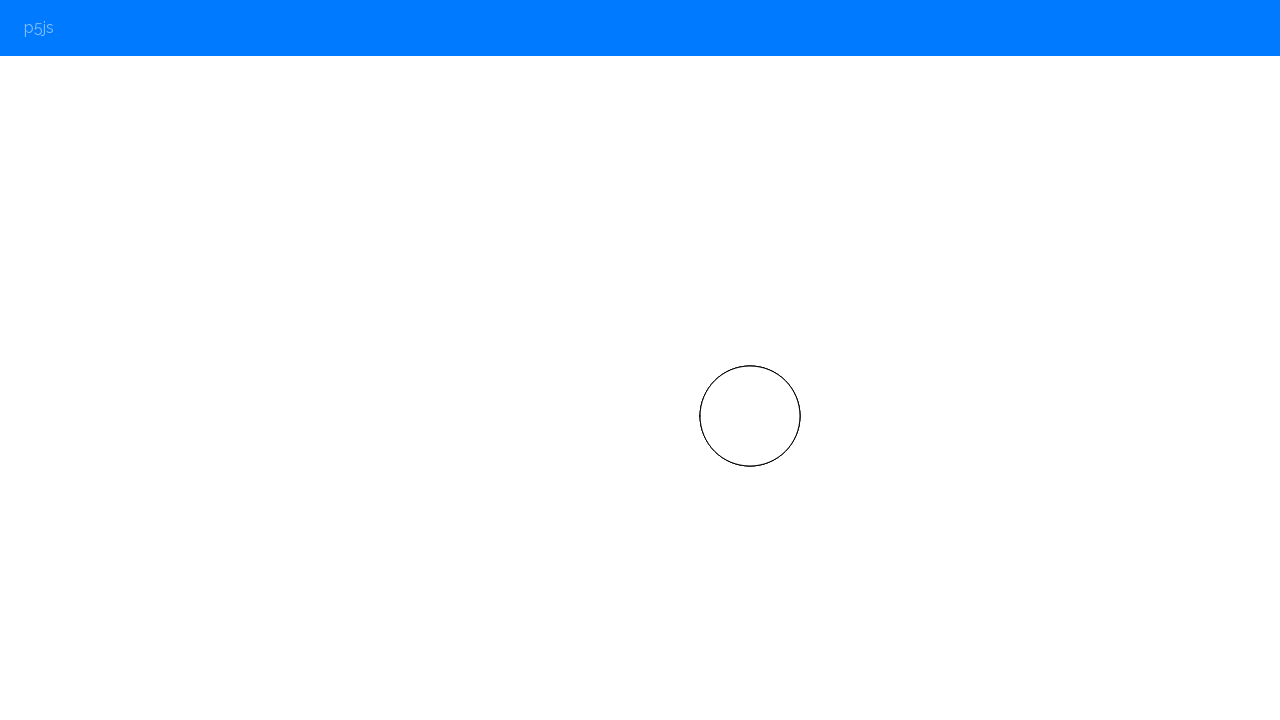

Clicked on canvas to focus the application at (640, 360) on body
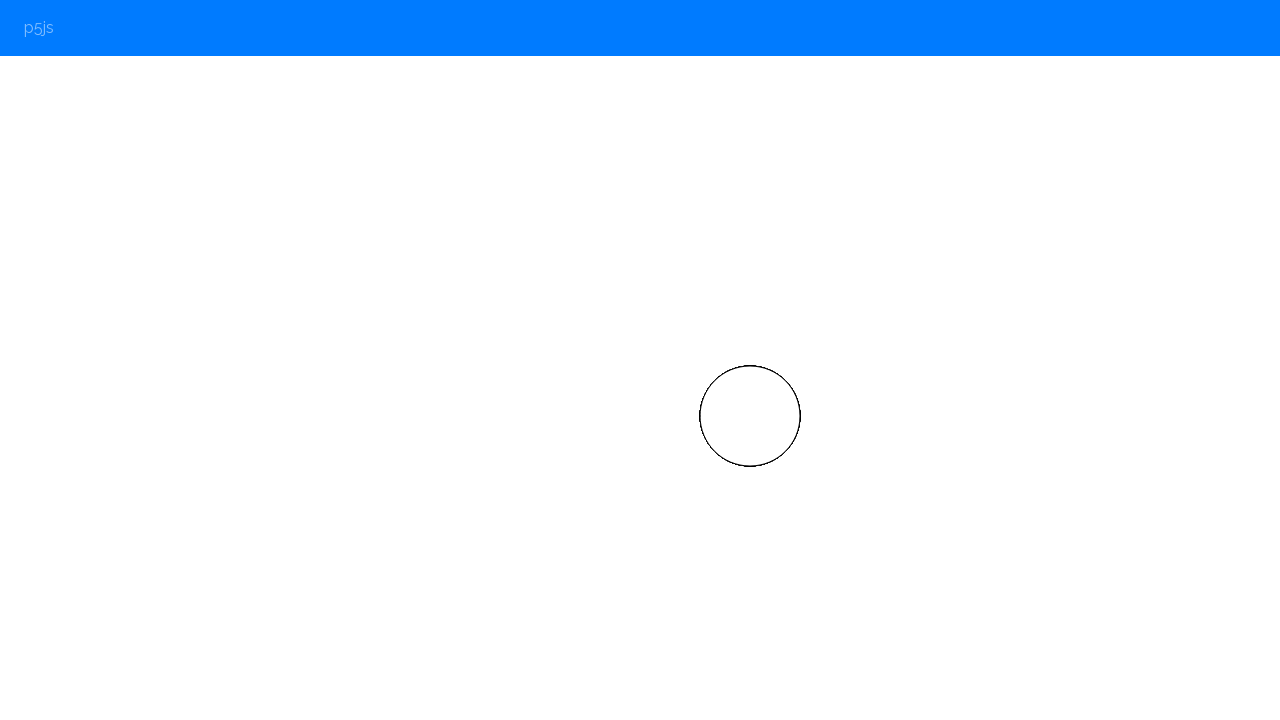

Pressed ArrowLeft to move in random direction
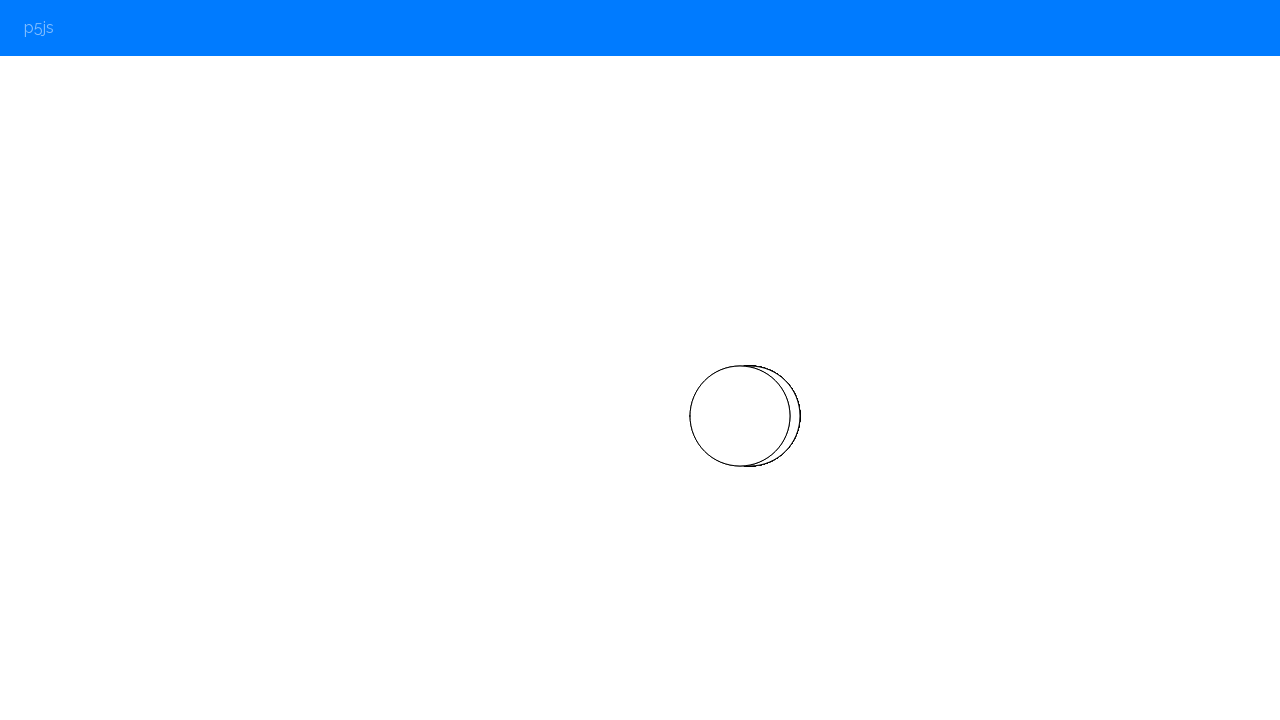

Waited 100ms for animation frame
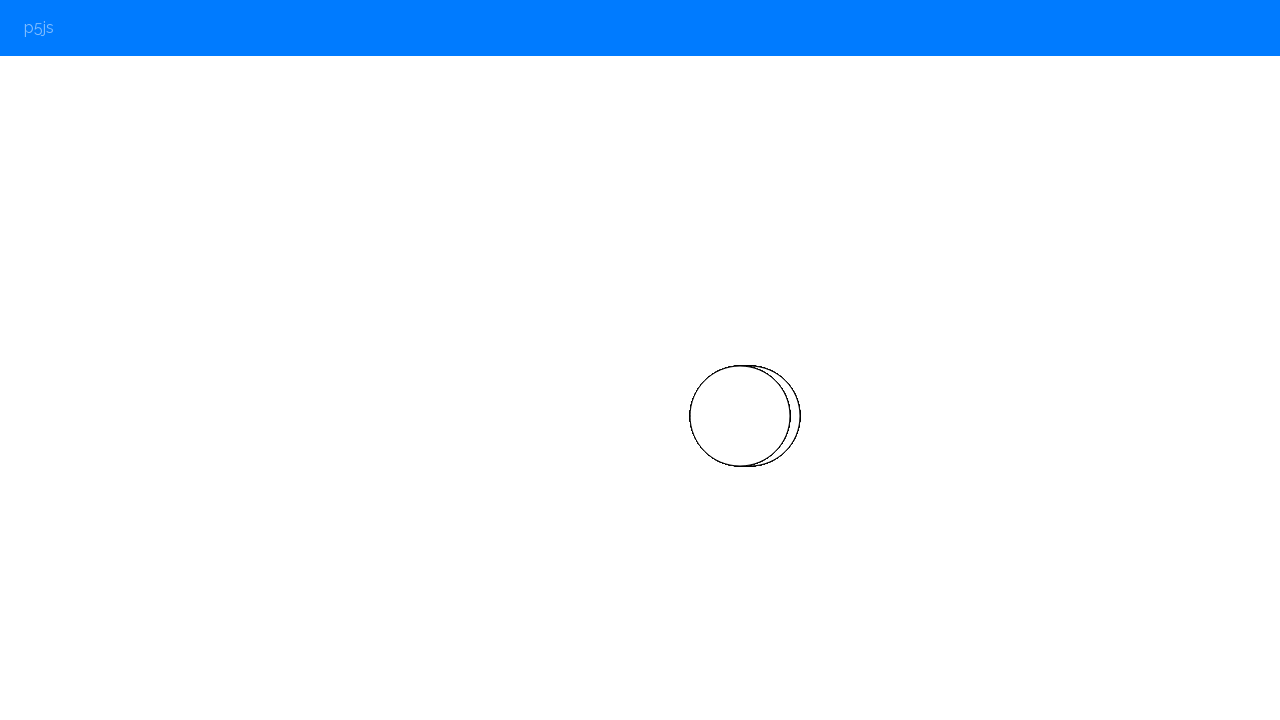

Pressed ArrowUp to move in random direction
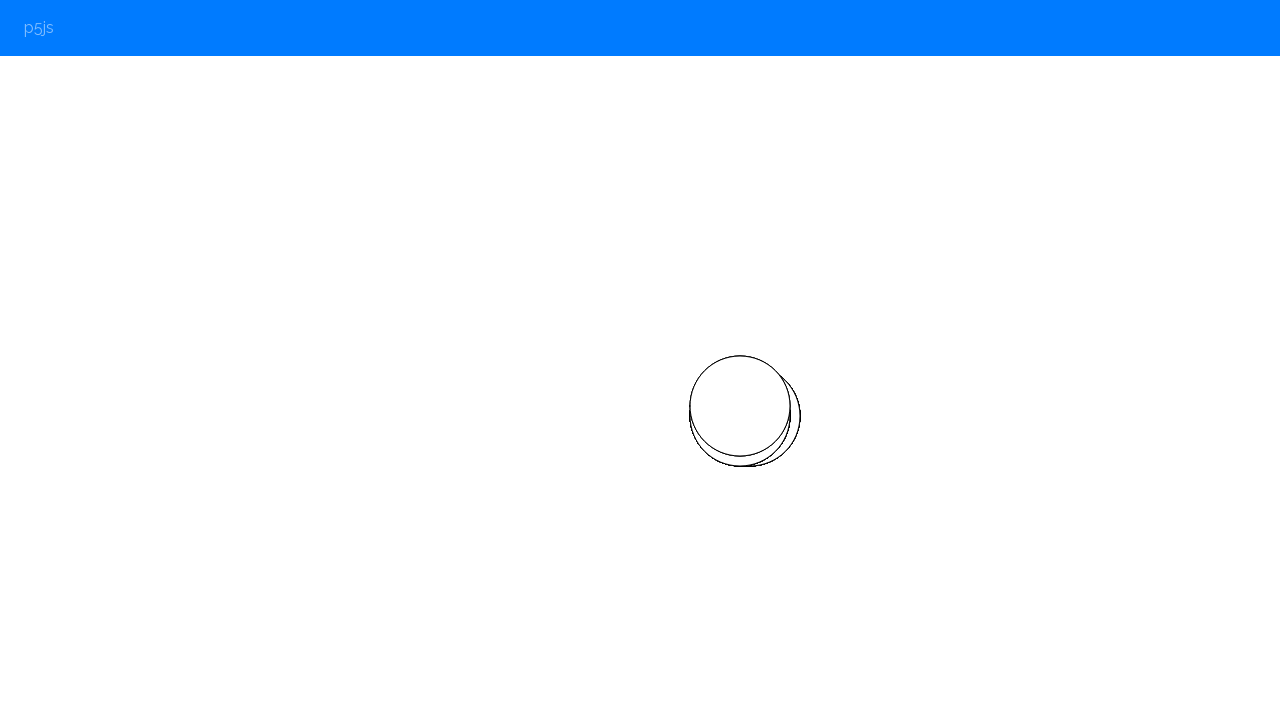

Waited 100ms for animation frame
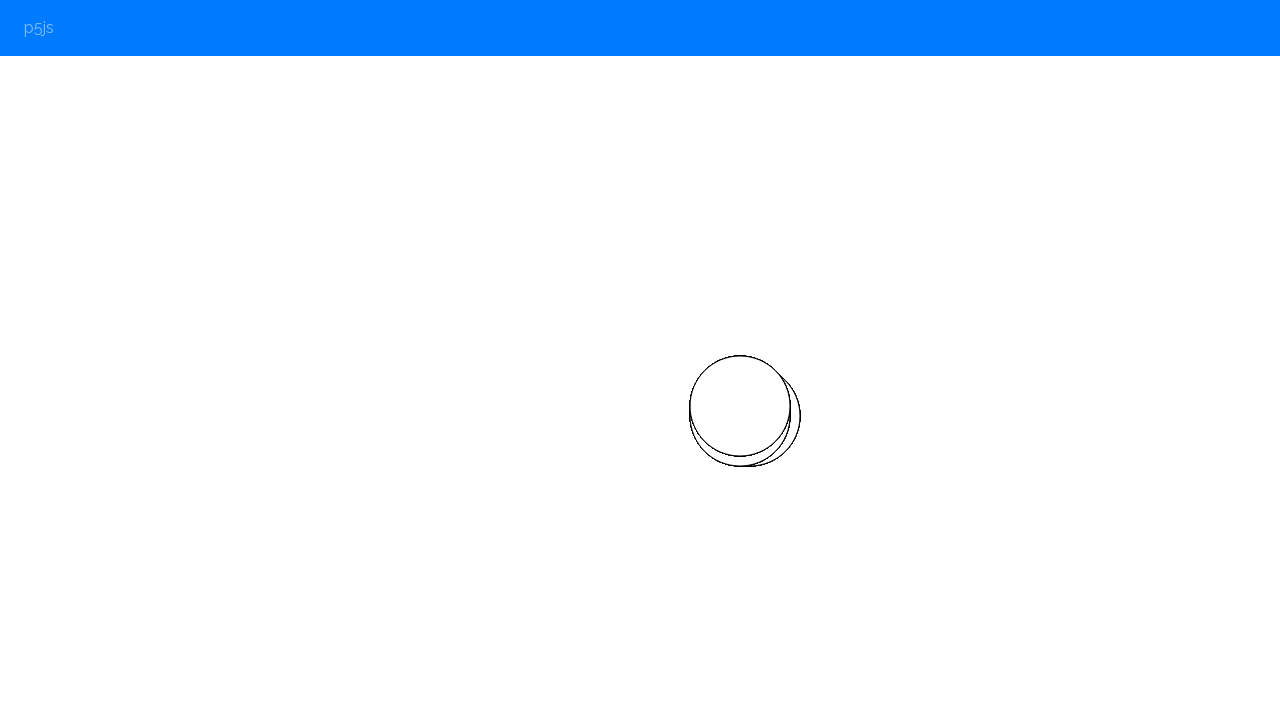

Pressed ArrowDown to move in random direction
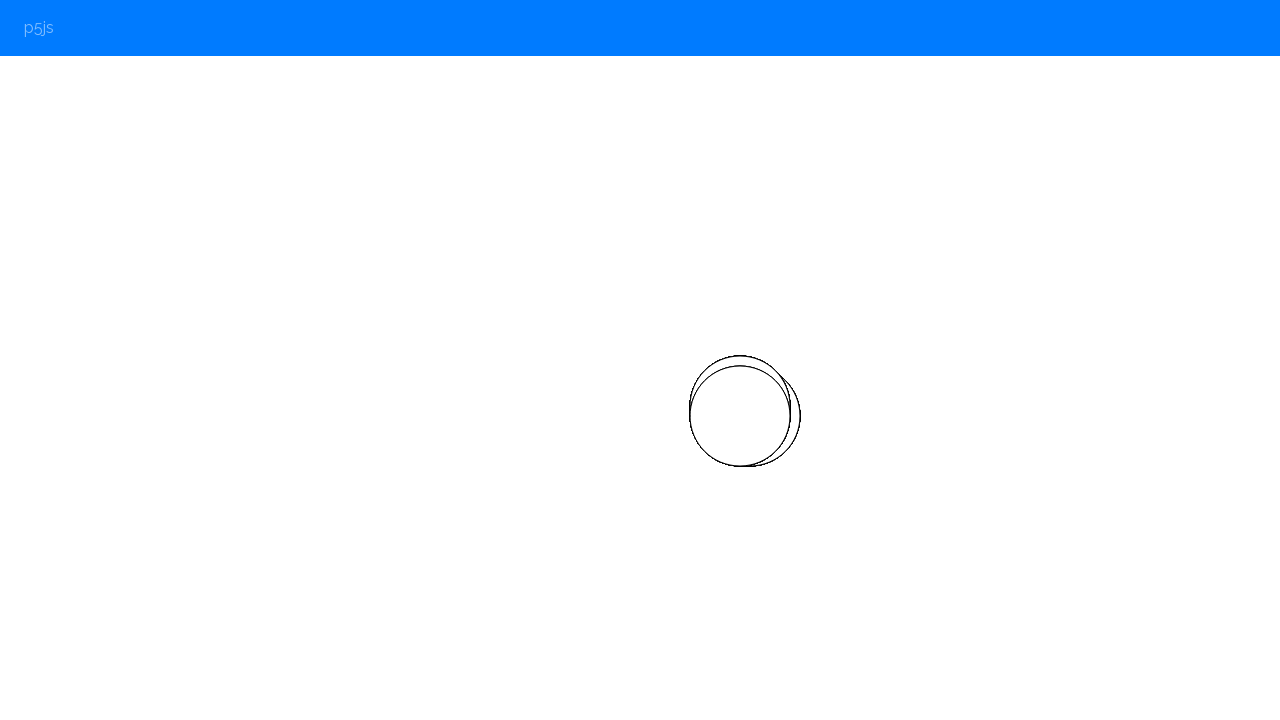

Waited 100ms for animation frame
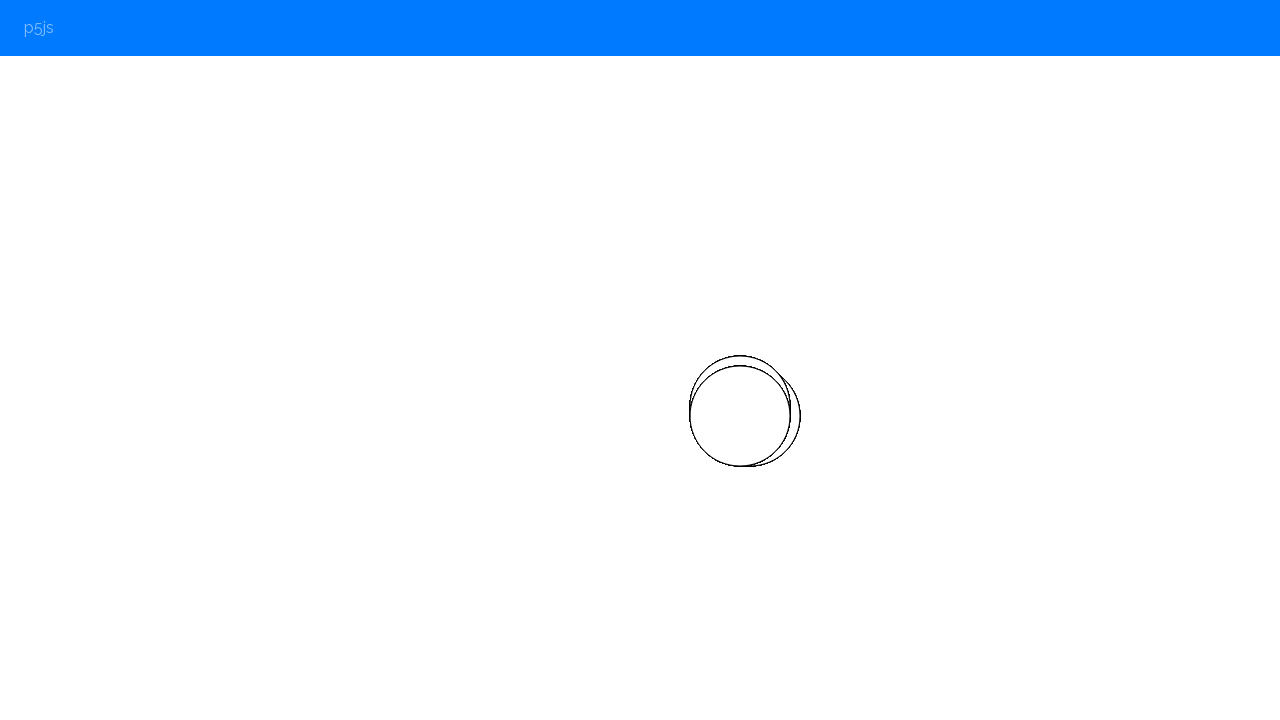

Pressed ArrowDown to move in random direction
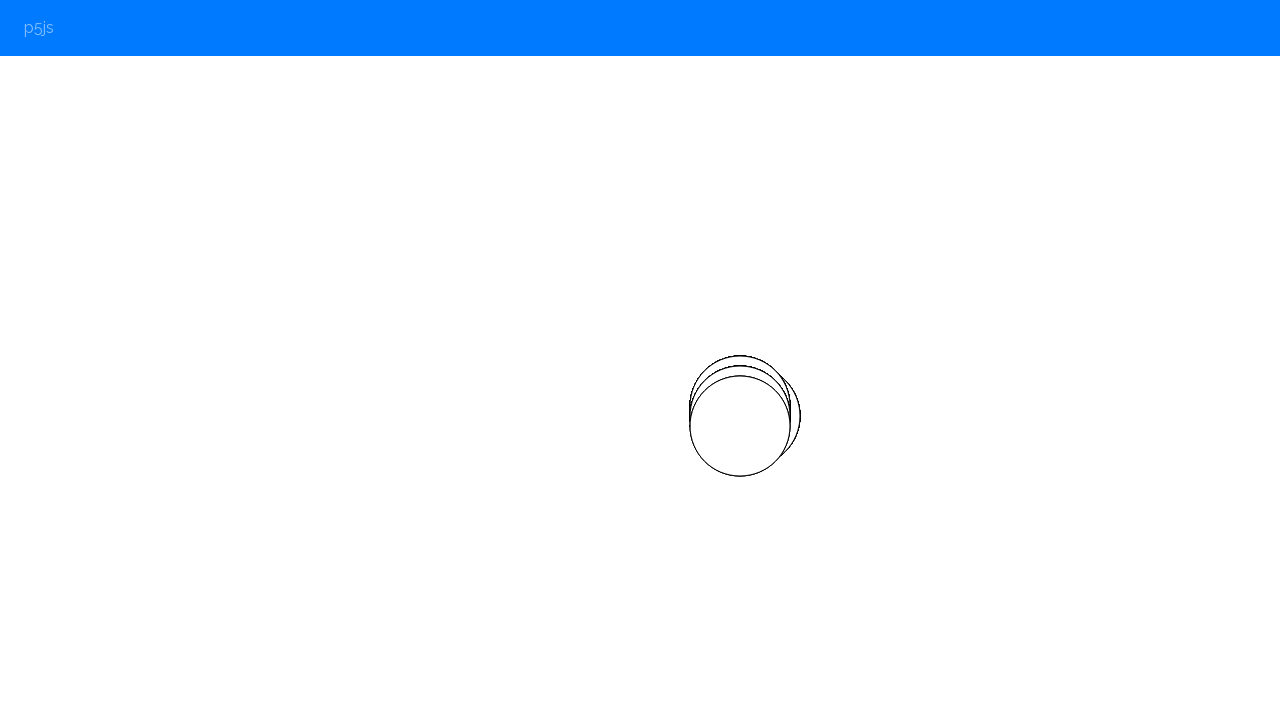

Waited 100ms for animation frame
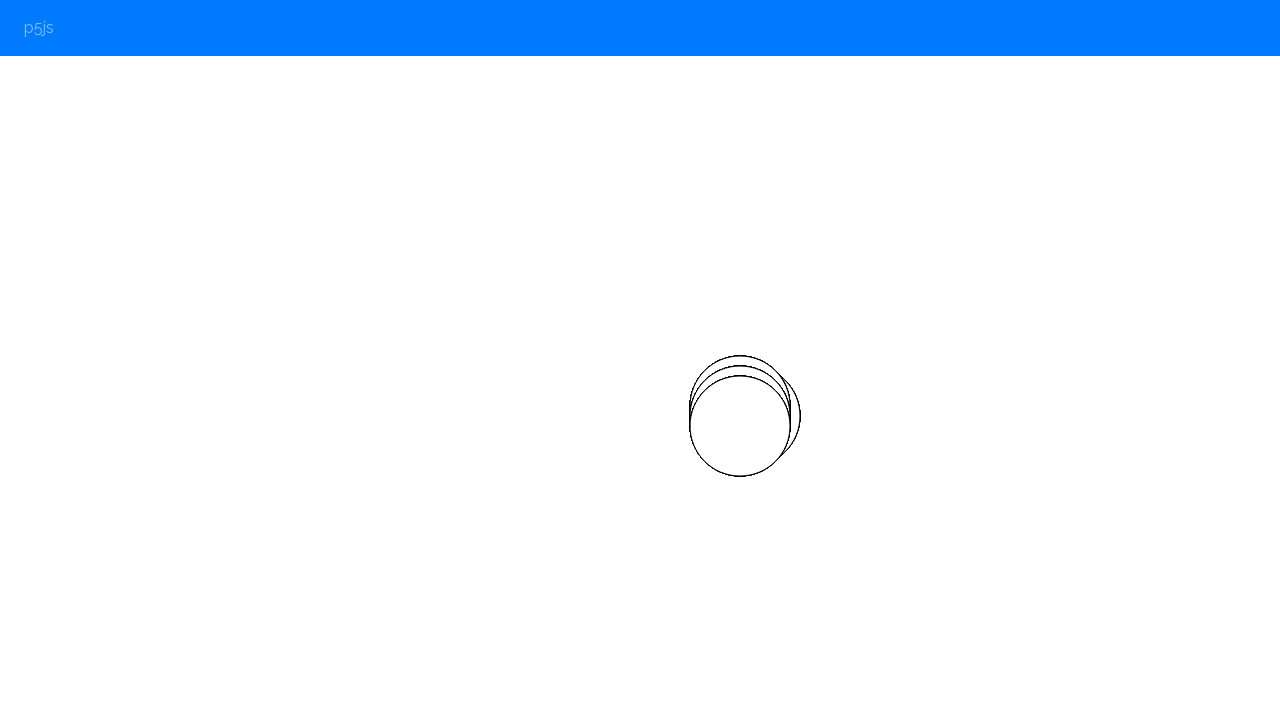

Pressed ArrowUp to move in random direction
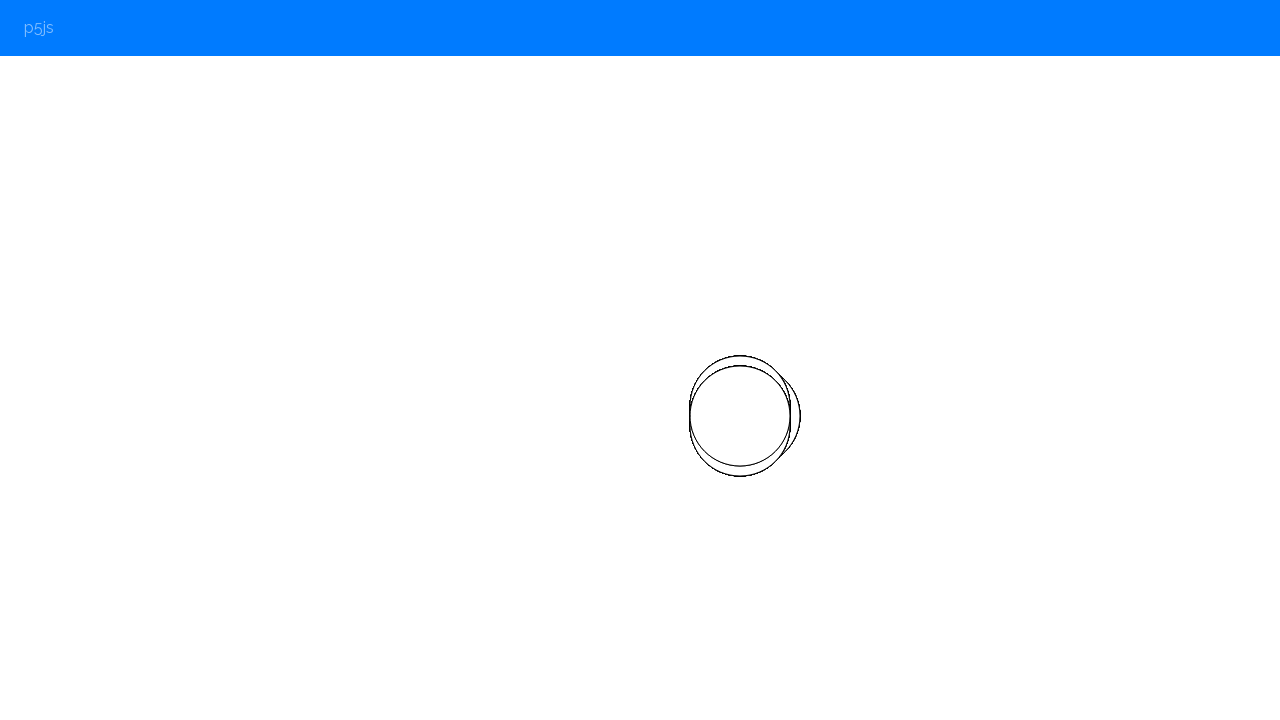

Waited 100ms for animation frame
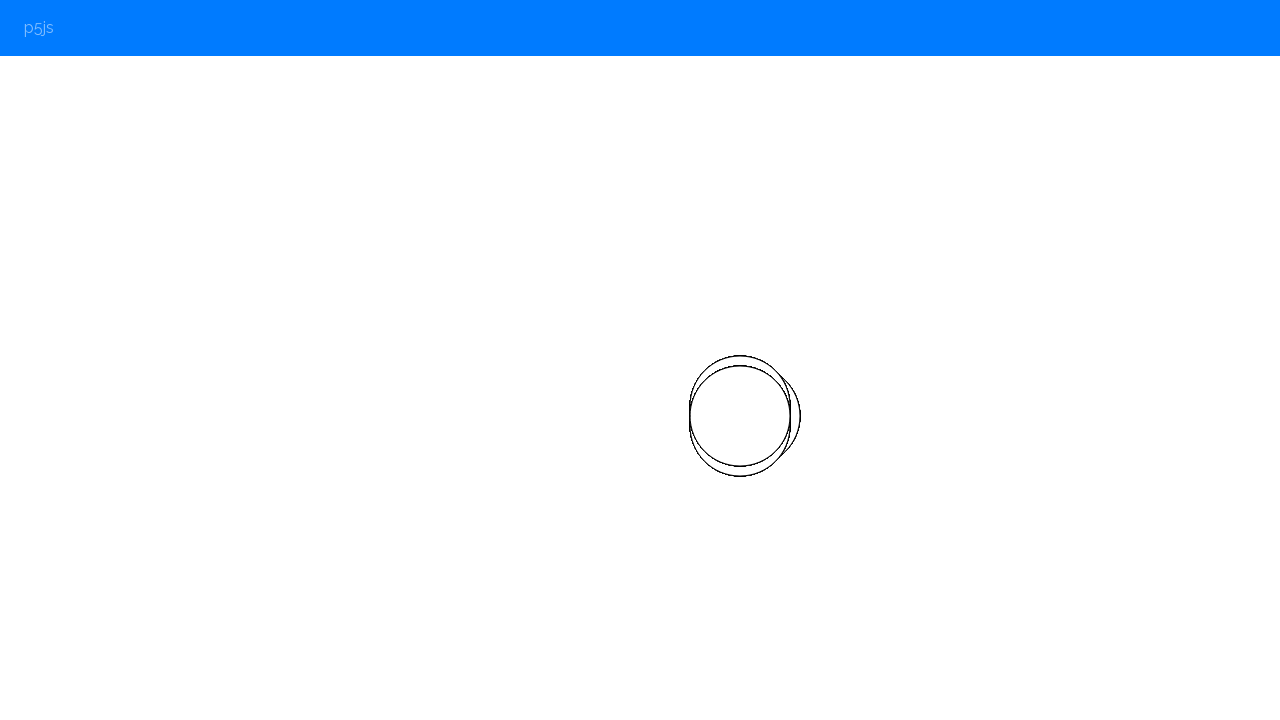

Pressed ArrowLeft to move in random direction
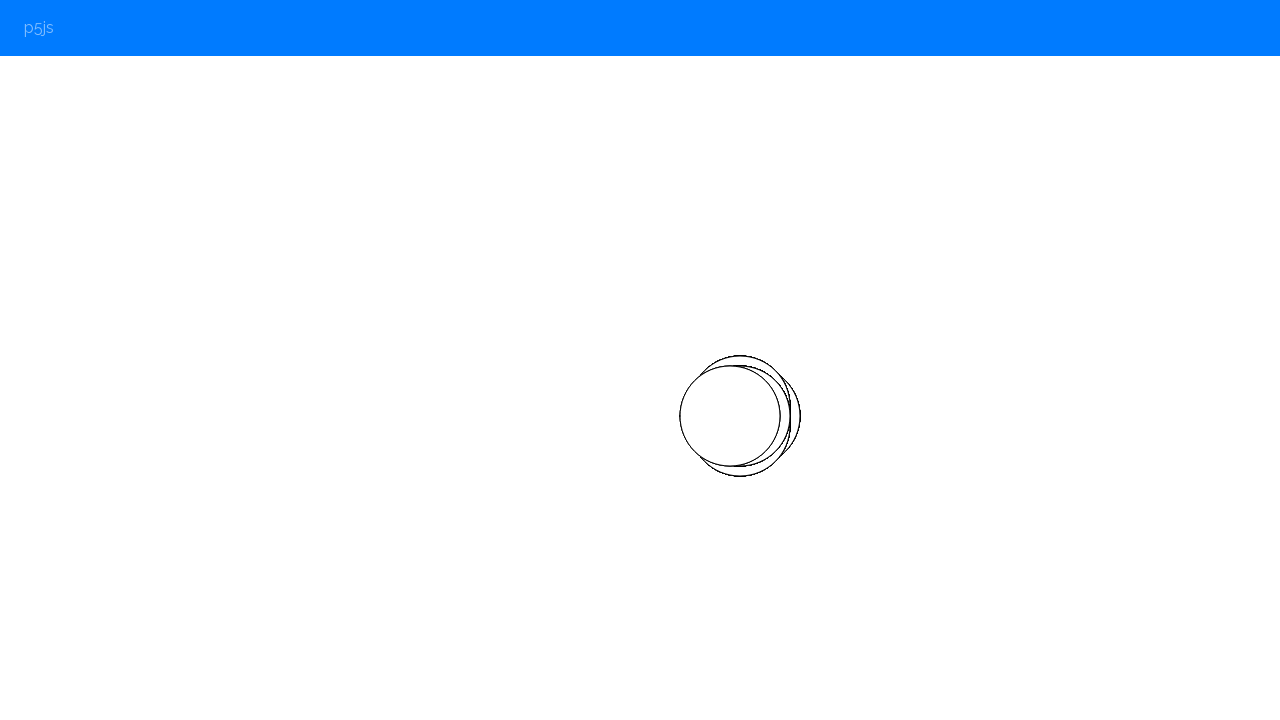

Waited 100ms for animation frame
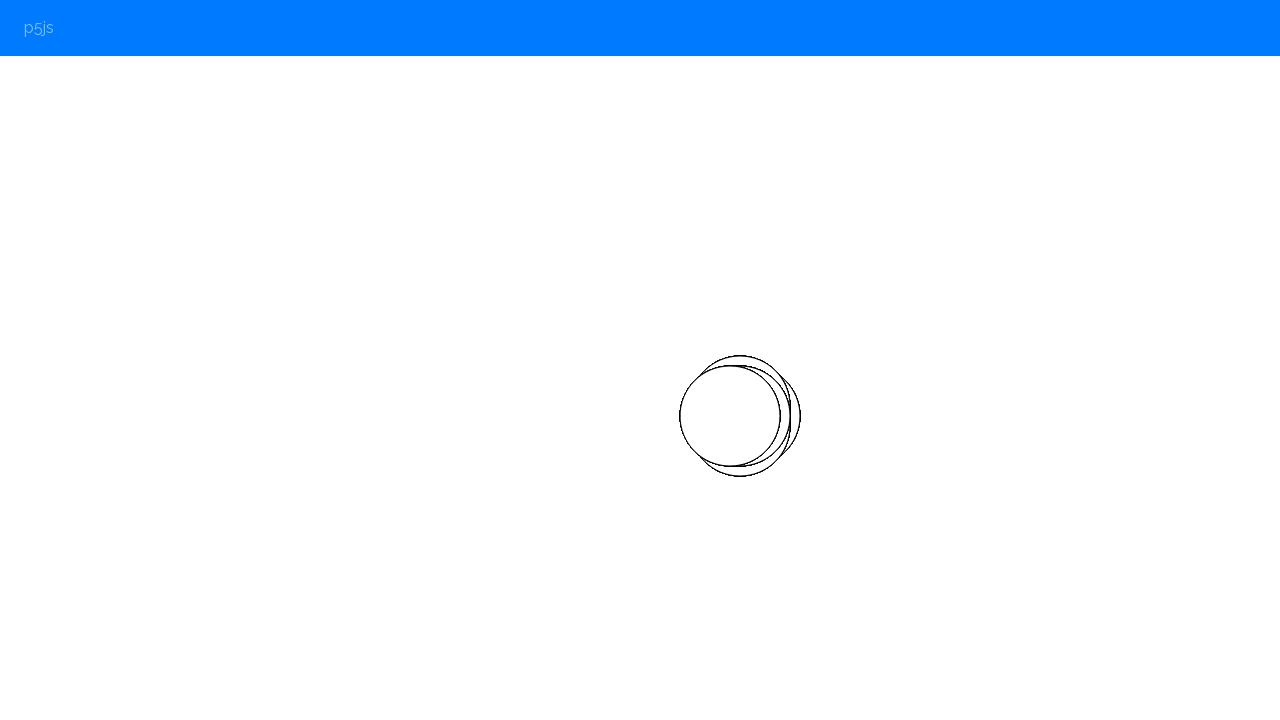

Pressed ArrowDown to move in random direction
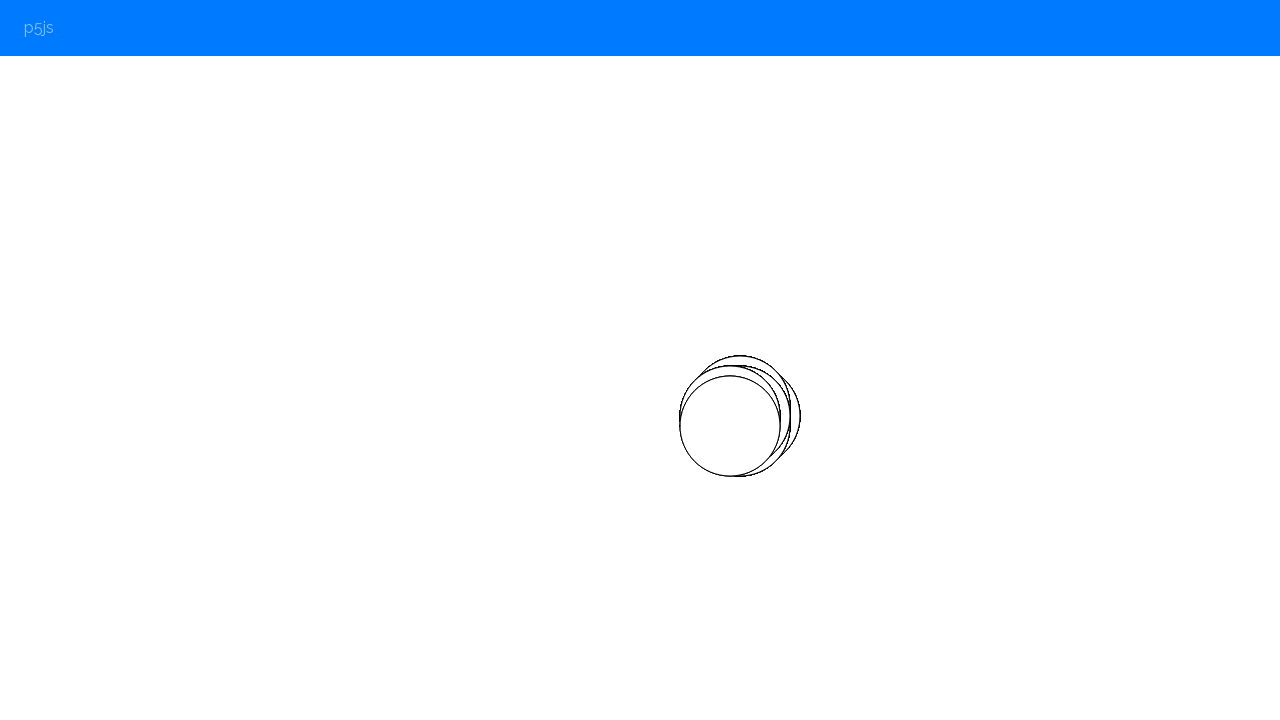

Waited 100ms for animation frame
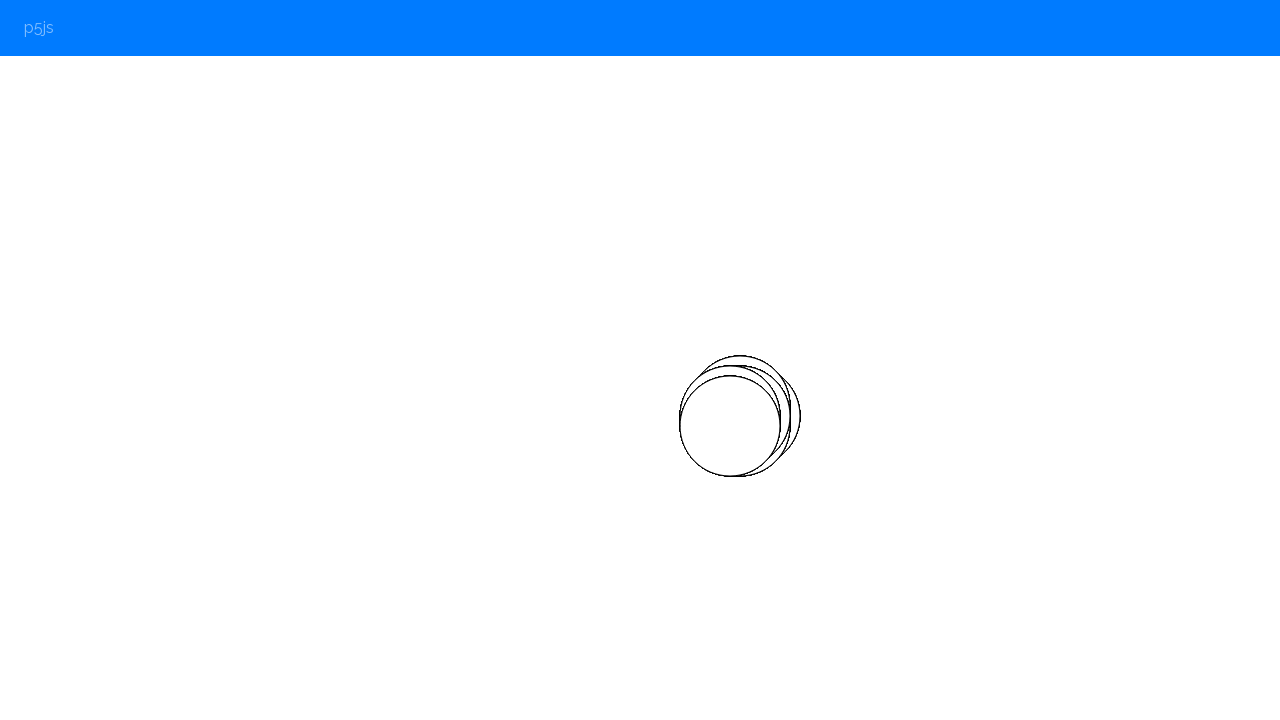

Pressed ArrowRight to move in random direction
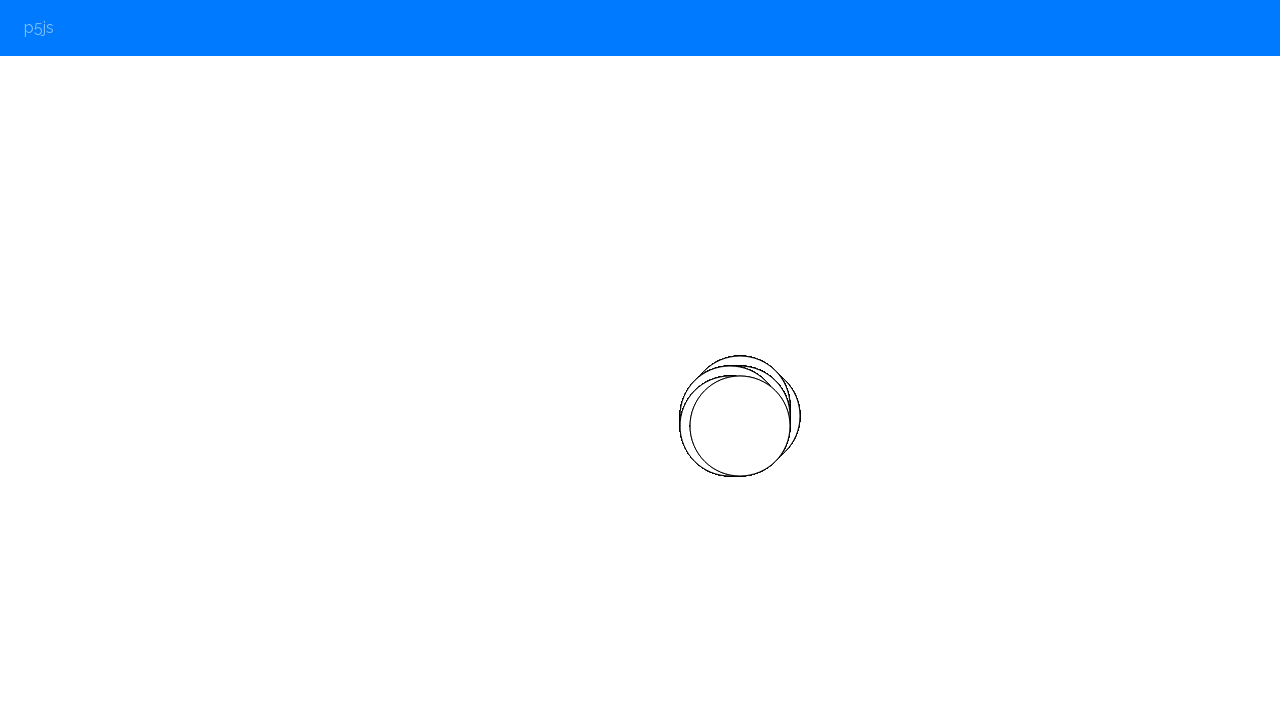

Waited 100ms for animation frame
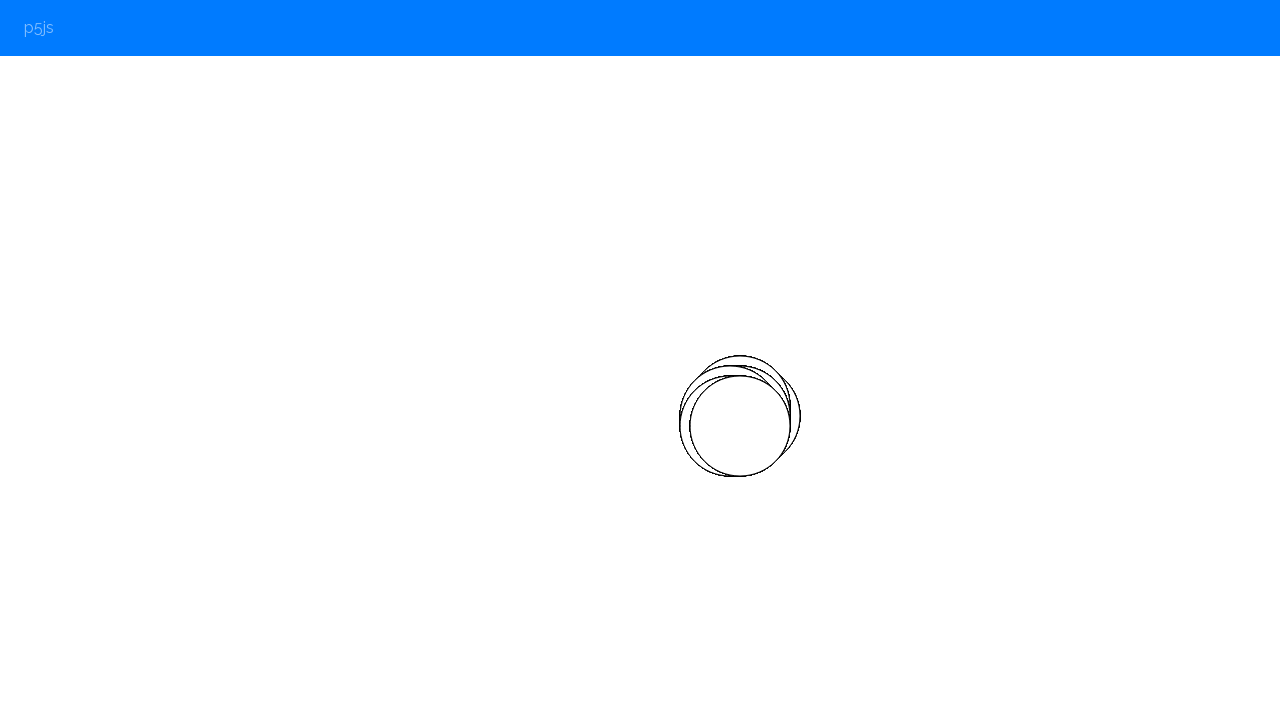

Pressed ArrowUp to move in random direction
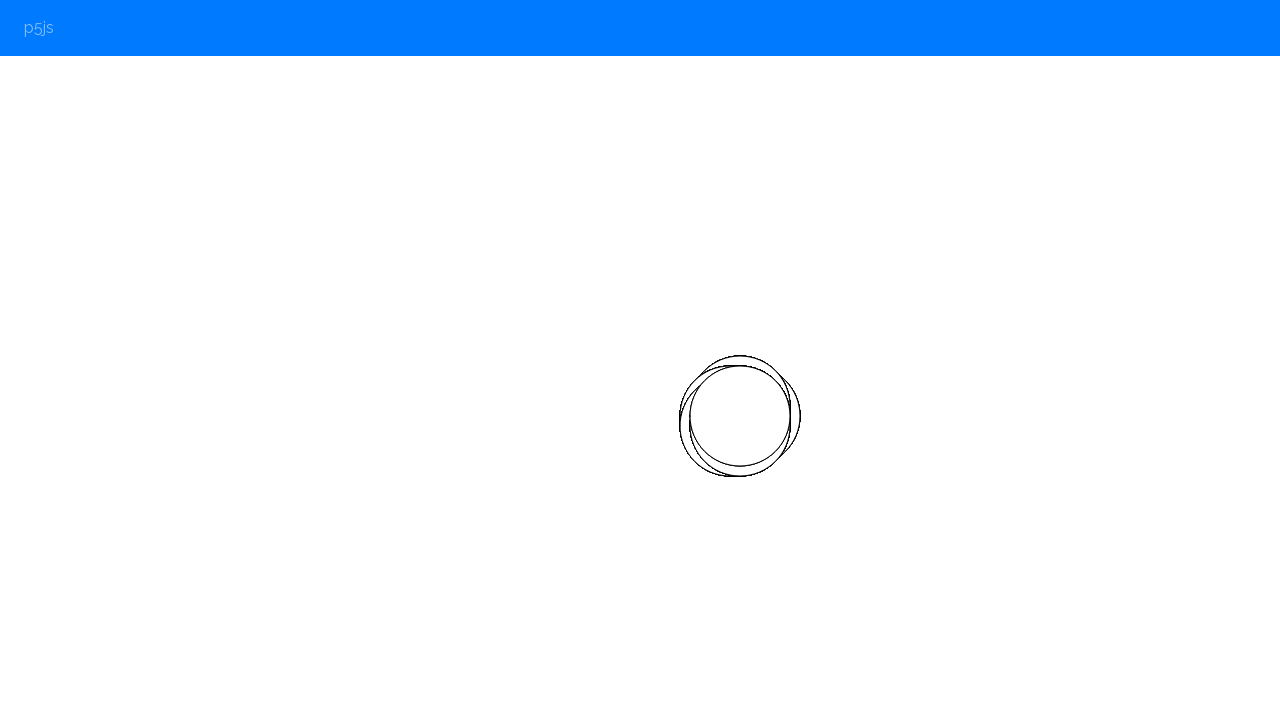

Waited 100ms for animation frame
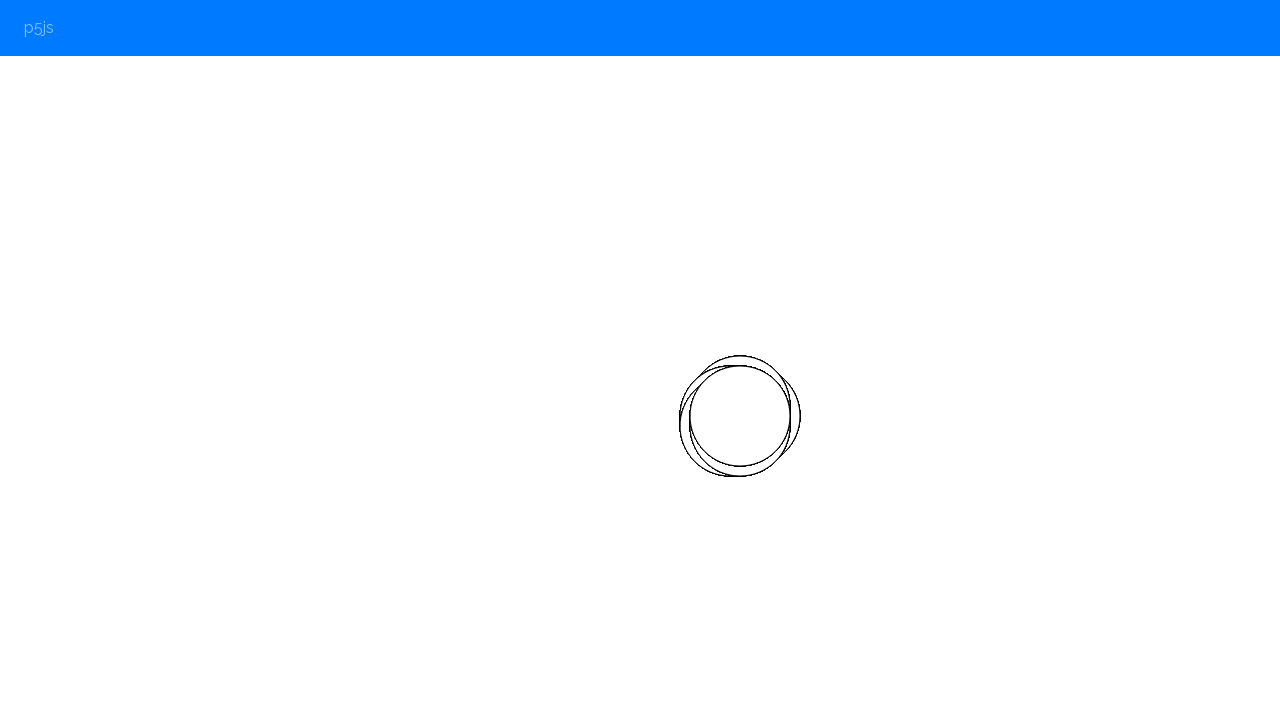

Pressed ArrowUp to move in random direction
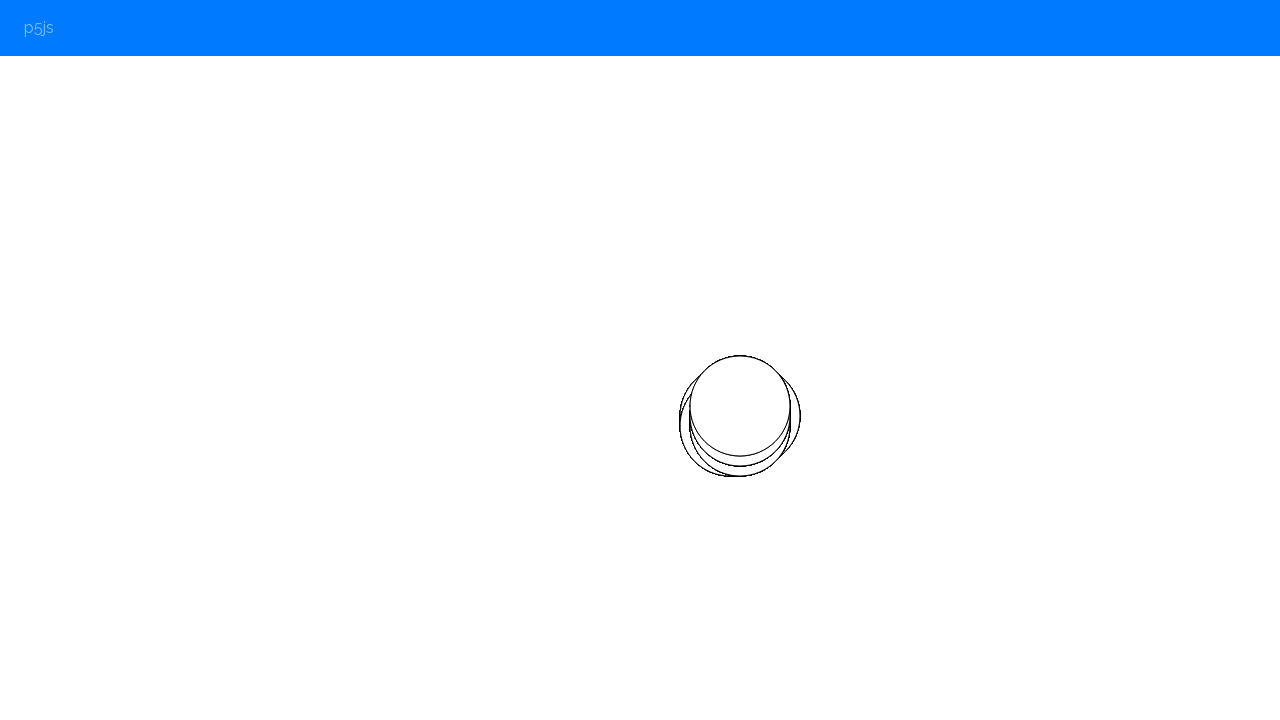

Waited 100ms for animation frame
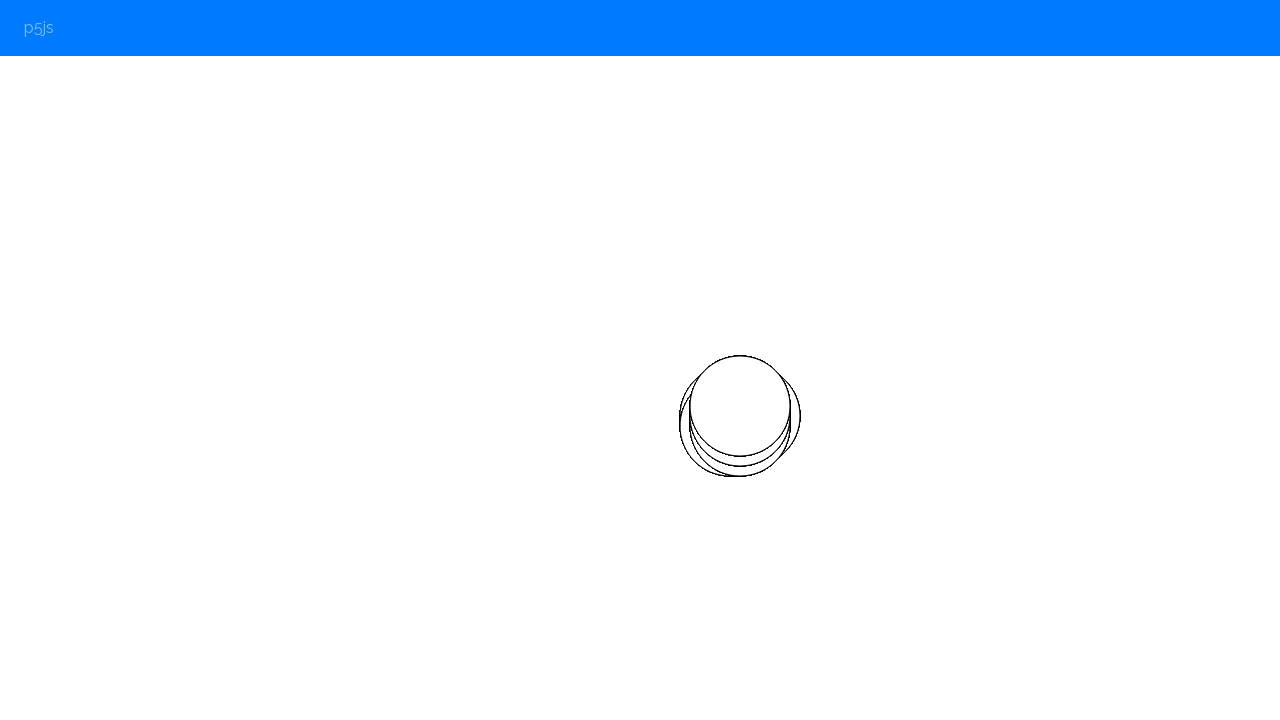

Pressed ArrowRight to move in random direction
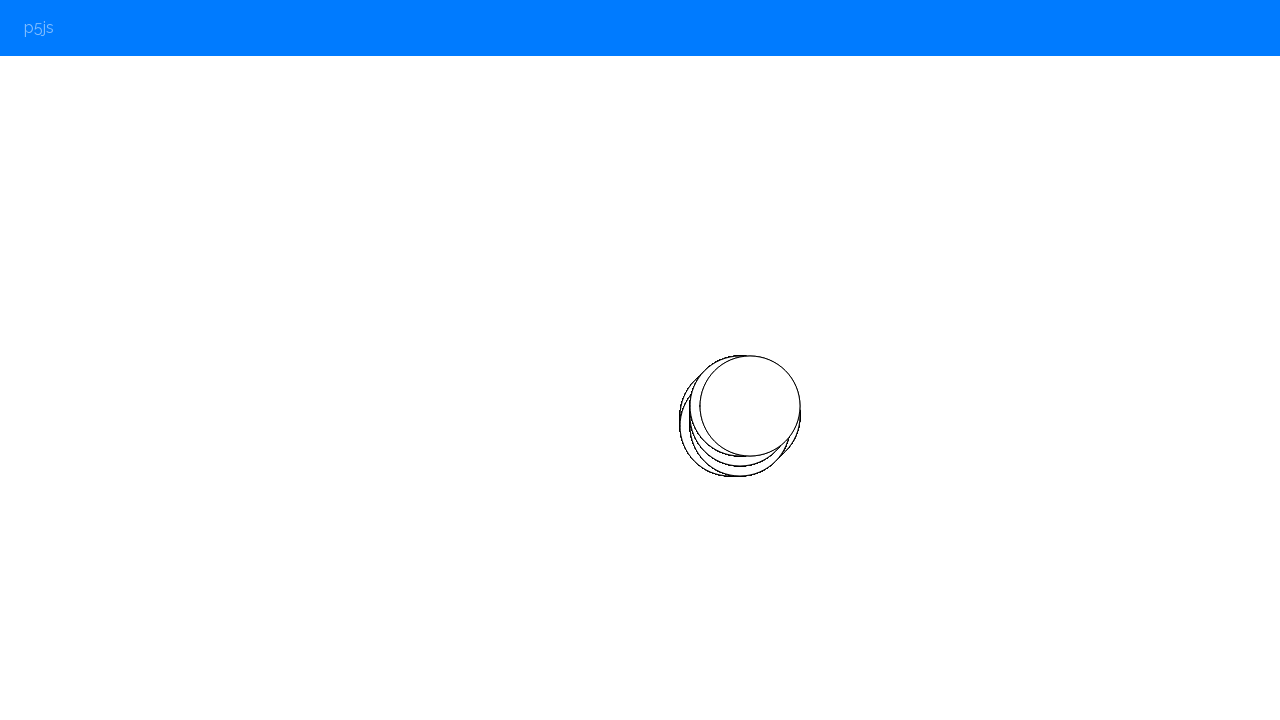

Waited 100ms for animation frame
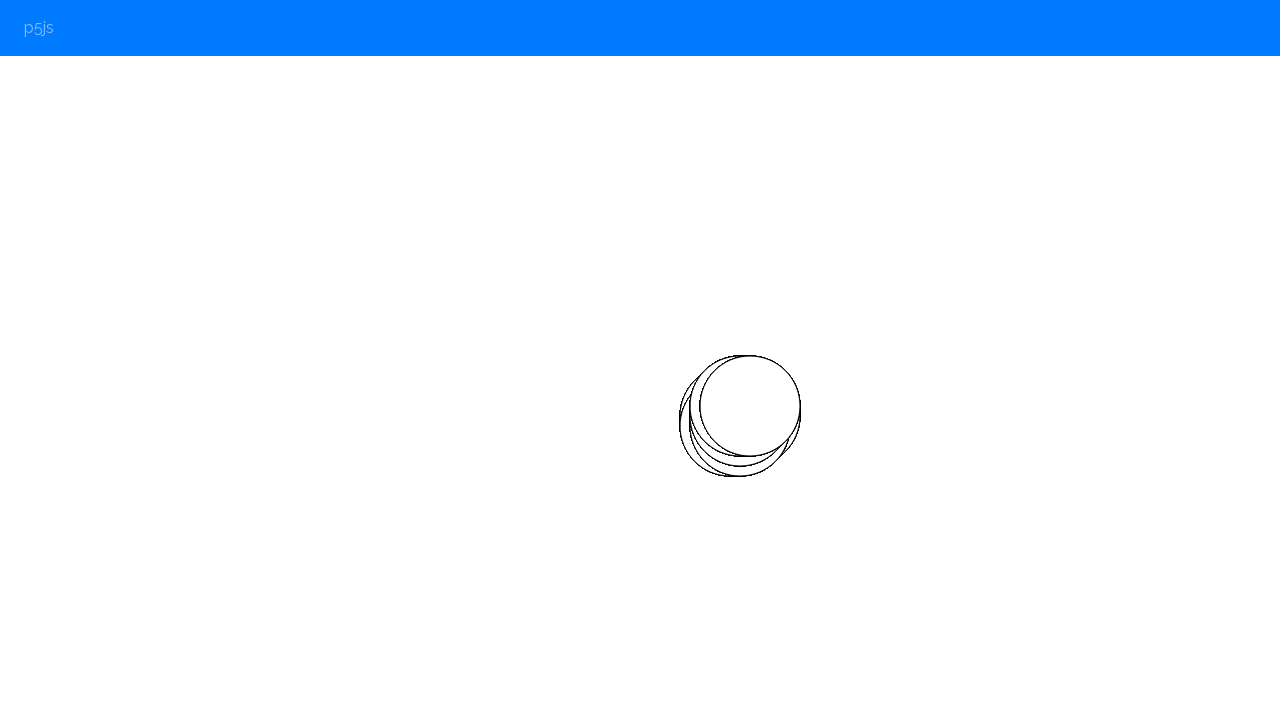

Pressed ArrowLeft to move in random direction
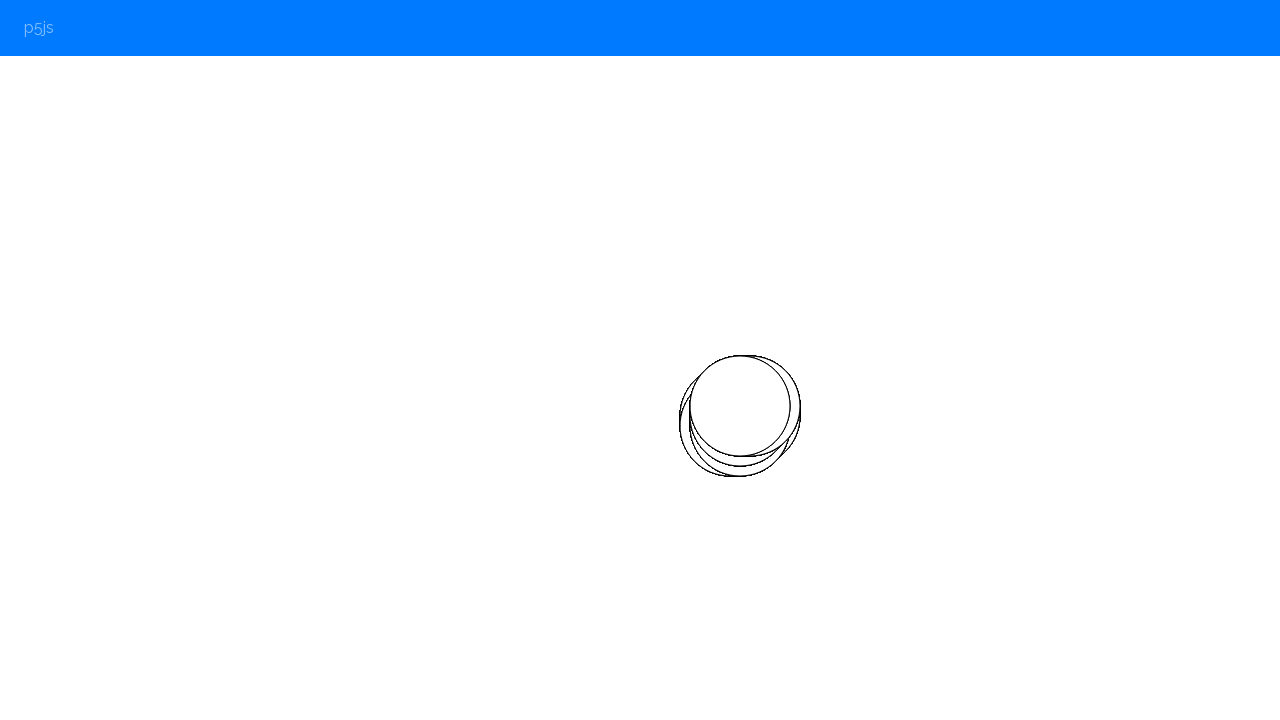

Waited 100ms for animation frame
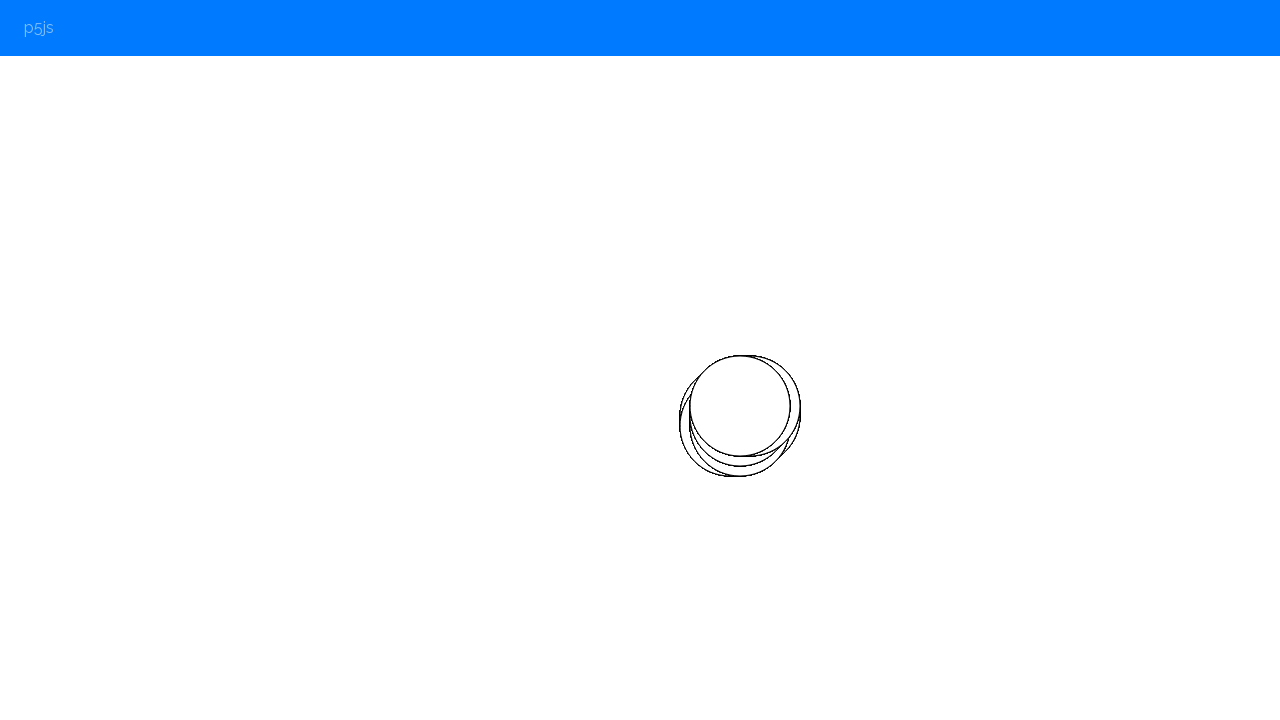

Pressed ArrowUp to move in random direction
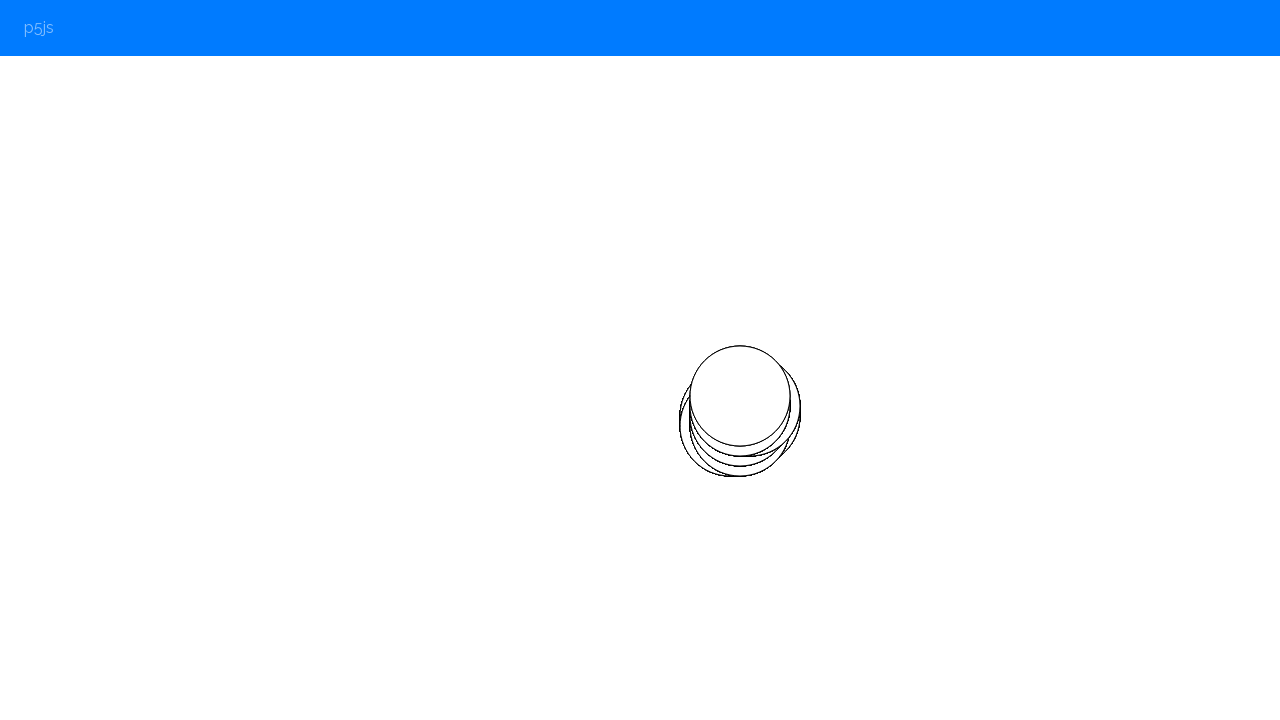

Waited 100ms for animation frame
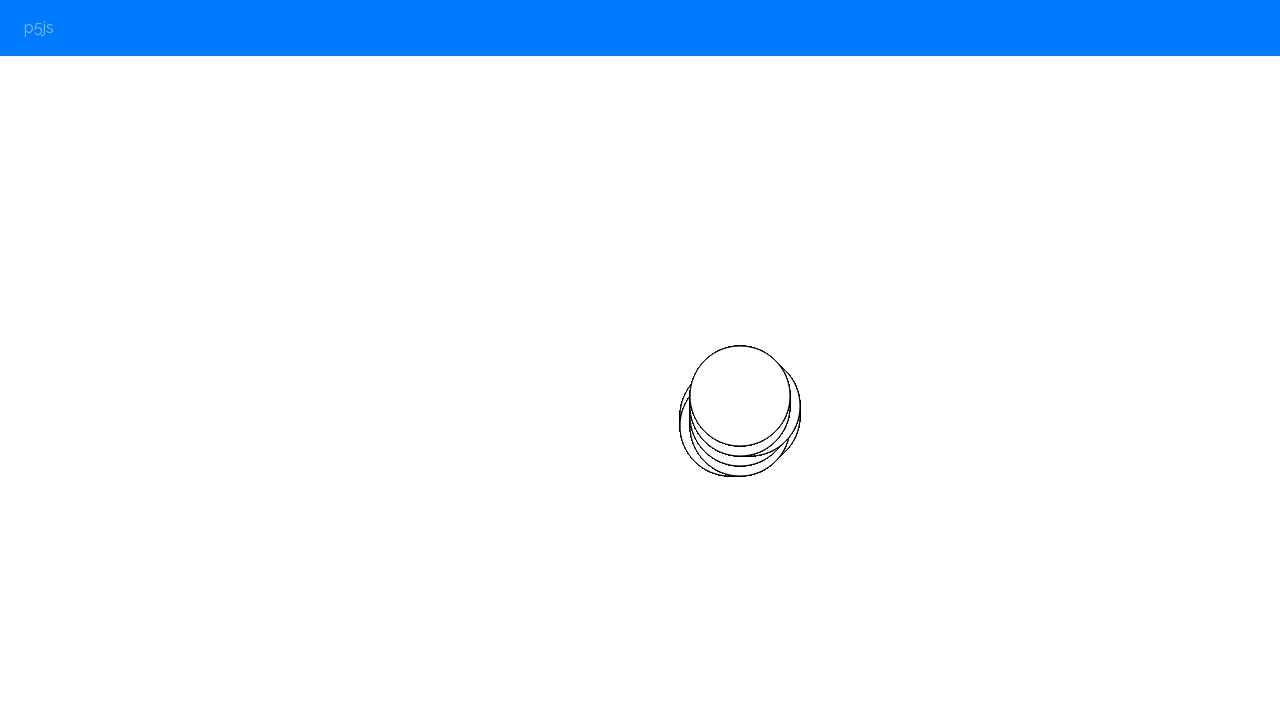

Pressed ArrowRight to move in random direction
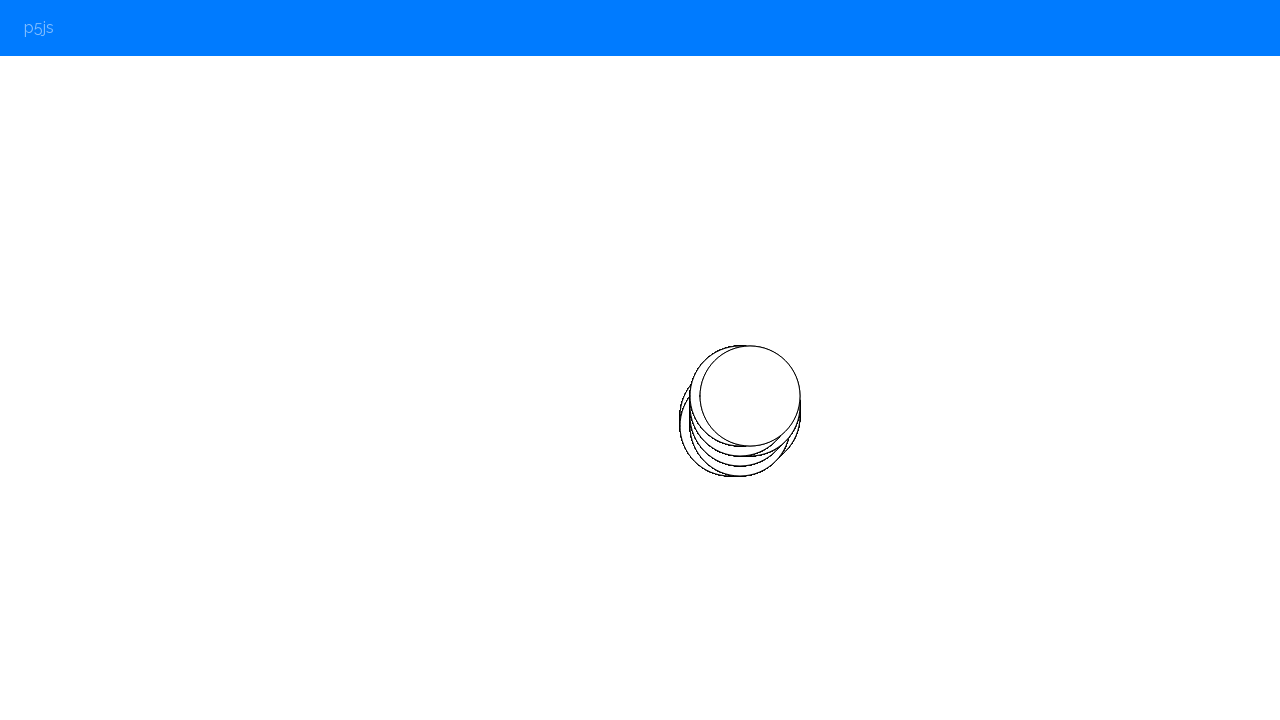

Waited 100ms for animation frame
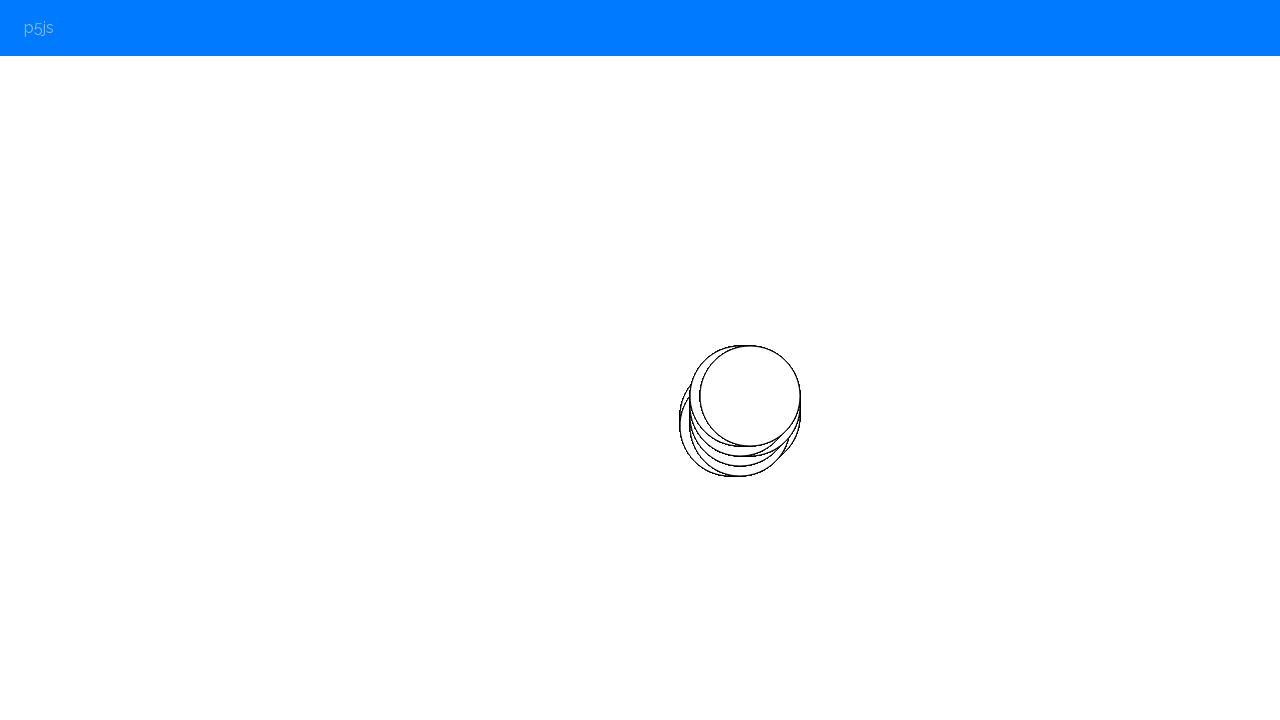

Pressed ArrowRight to move in random direction
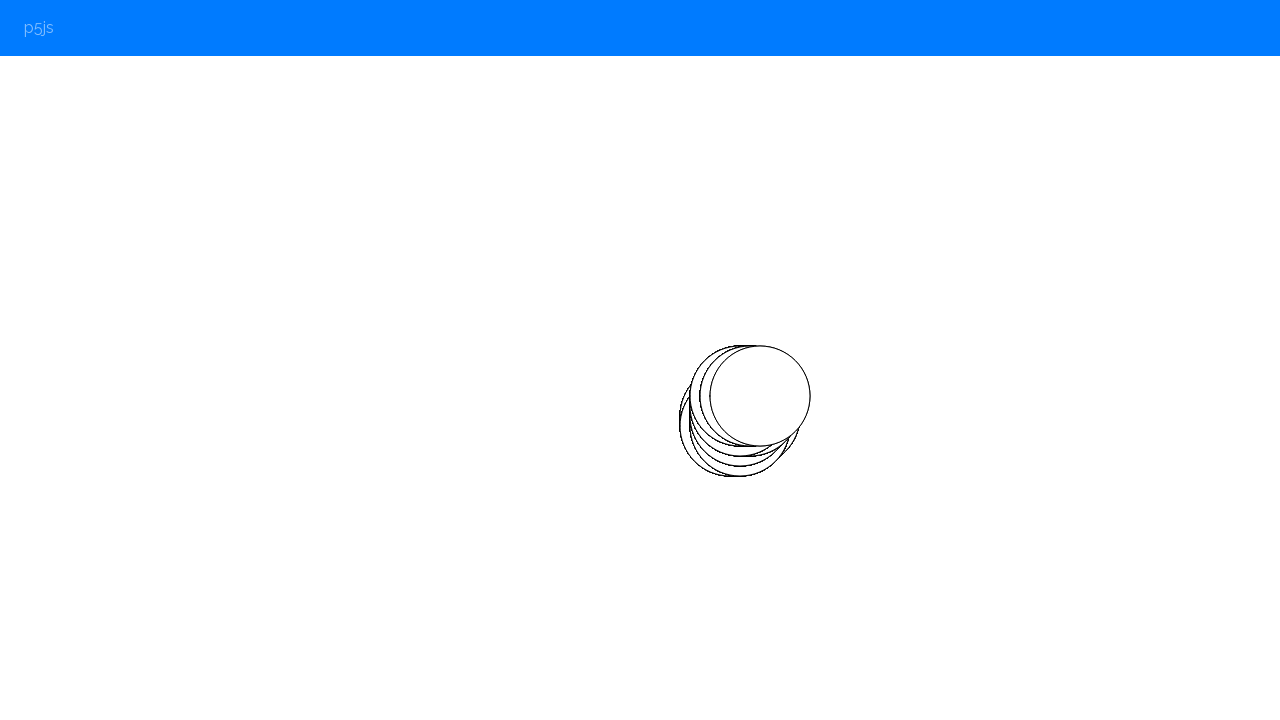

Waited 100ms for animation frame
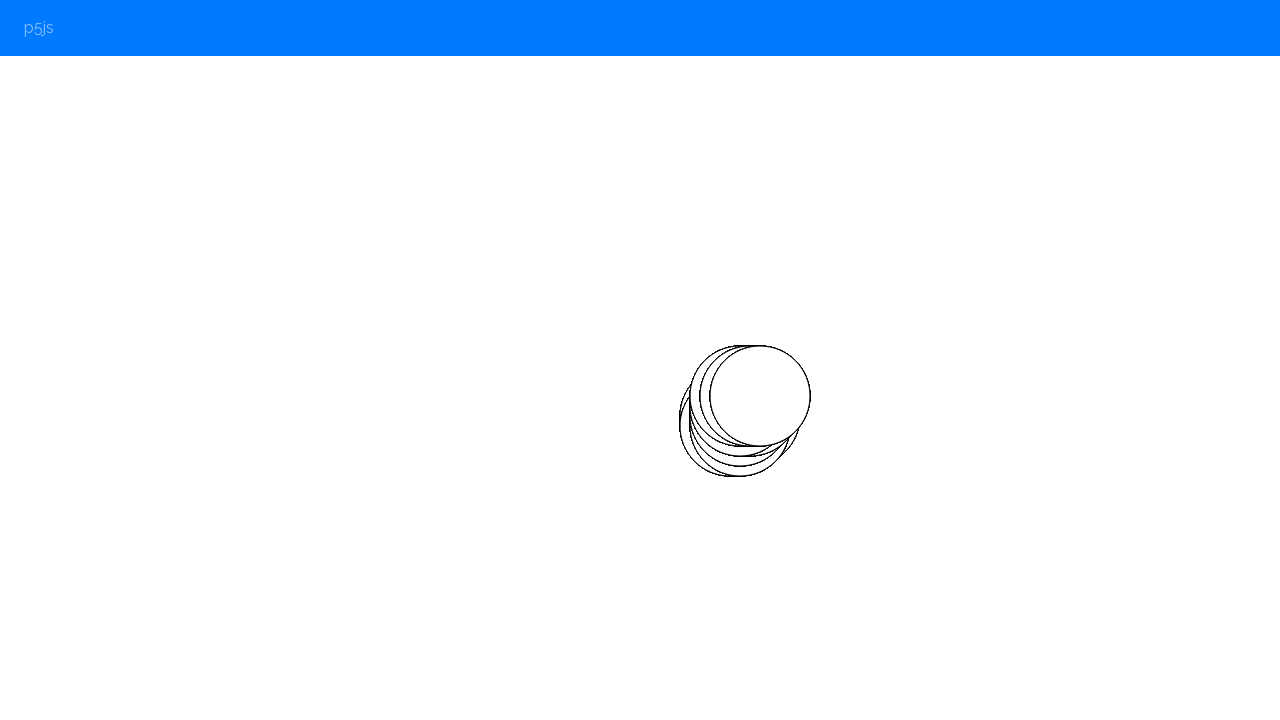

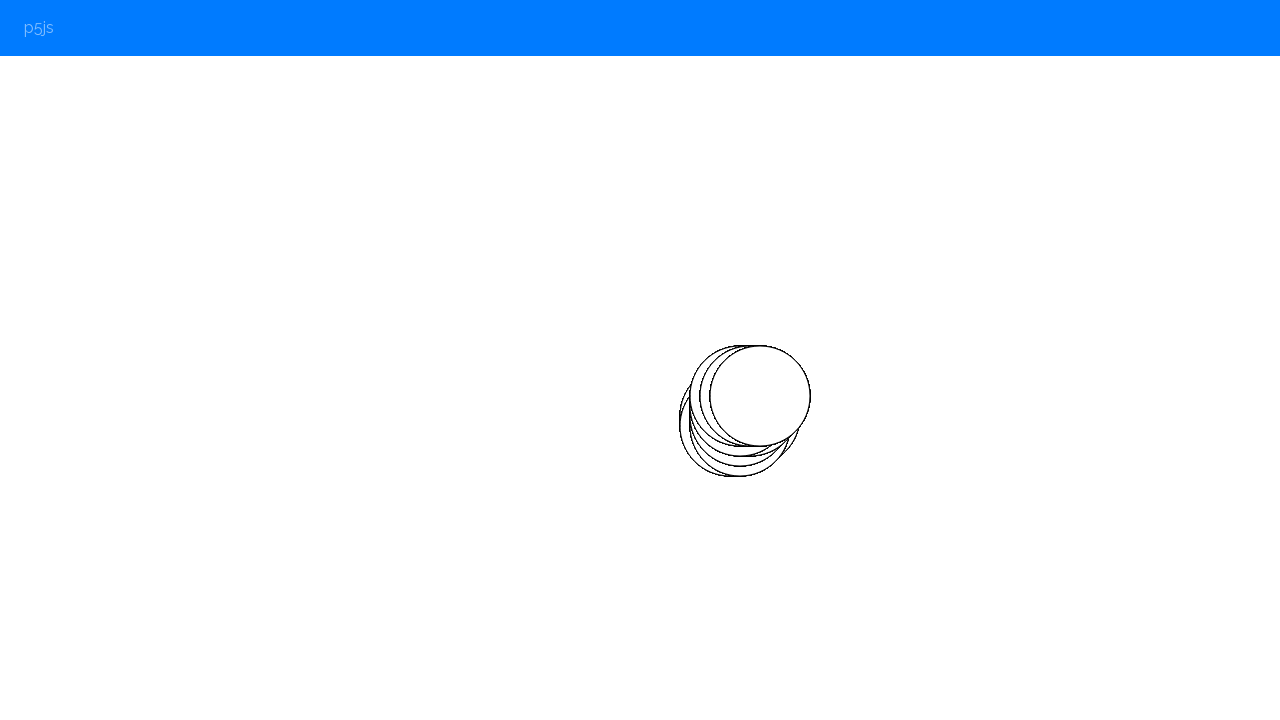